Tests scrolling functionality on a mortgage calculator website by scrolling to a specific element and then performing vertical scroll operations

Starting URL: https://www.mortgagecalculator.net/

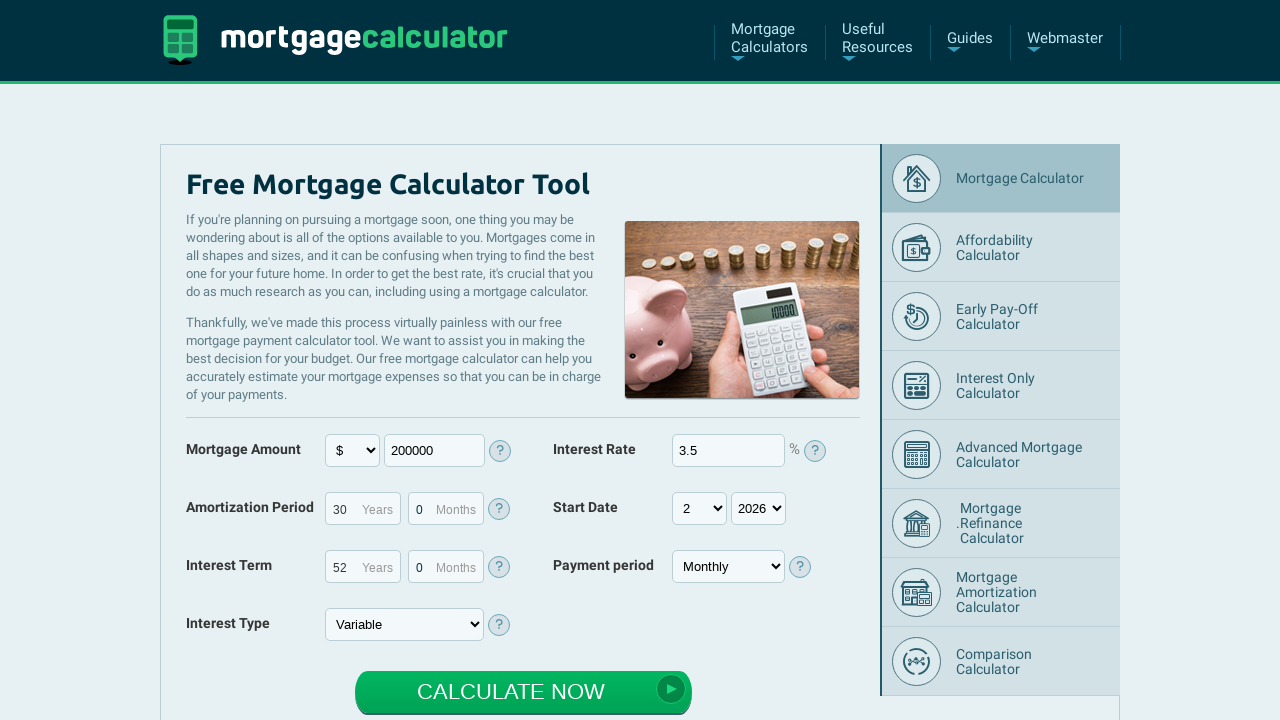

Located the Calculate Now button
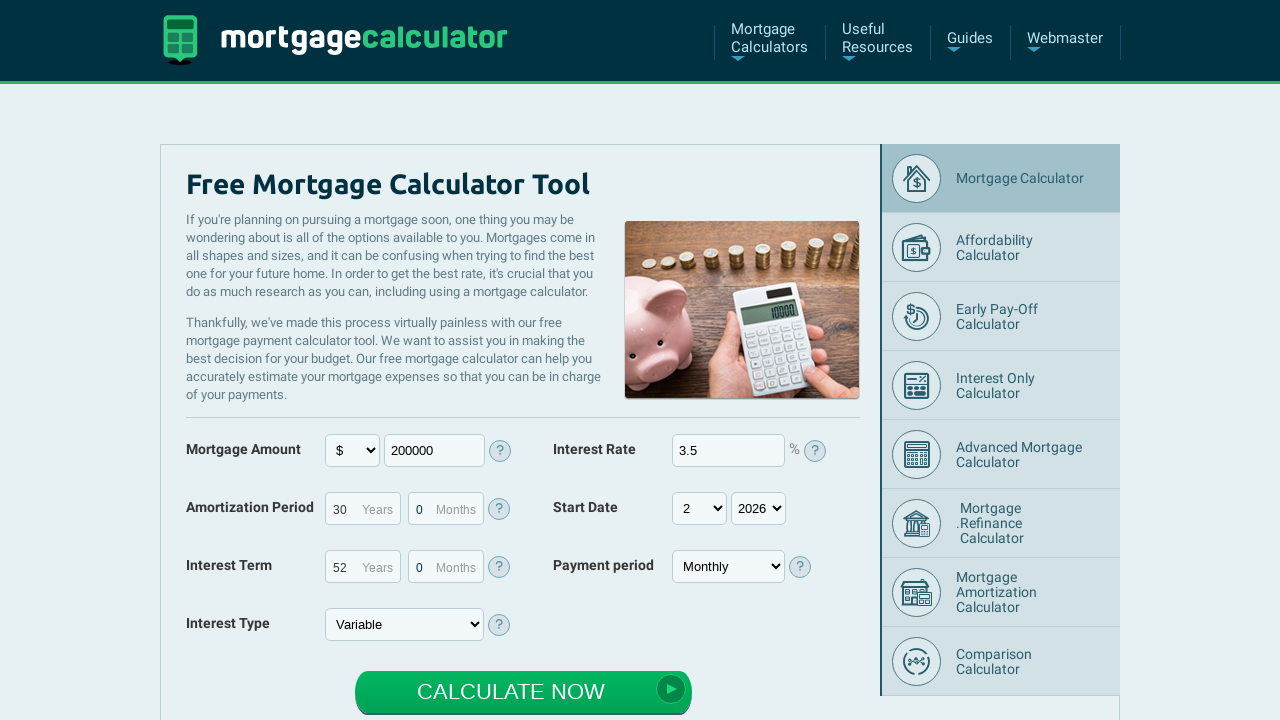

Scrolled to Calculate Now button into view
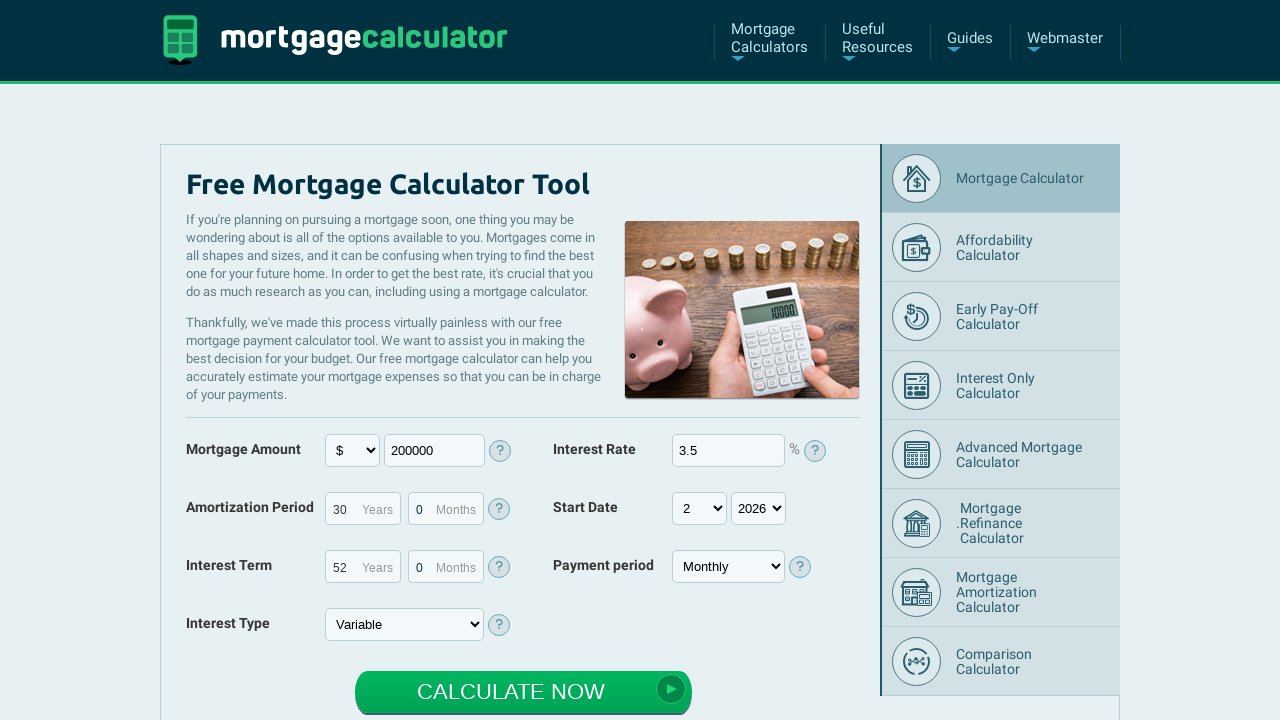

Scrolled down by 700 pixels
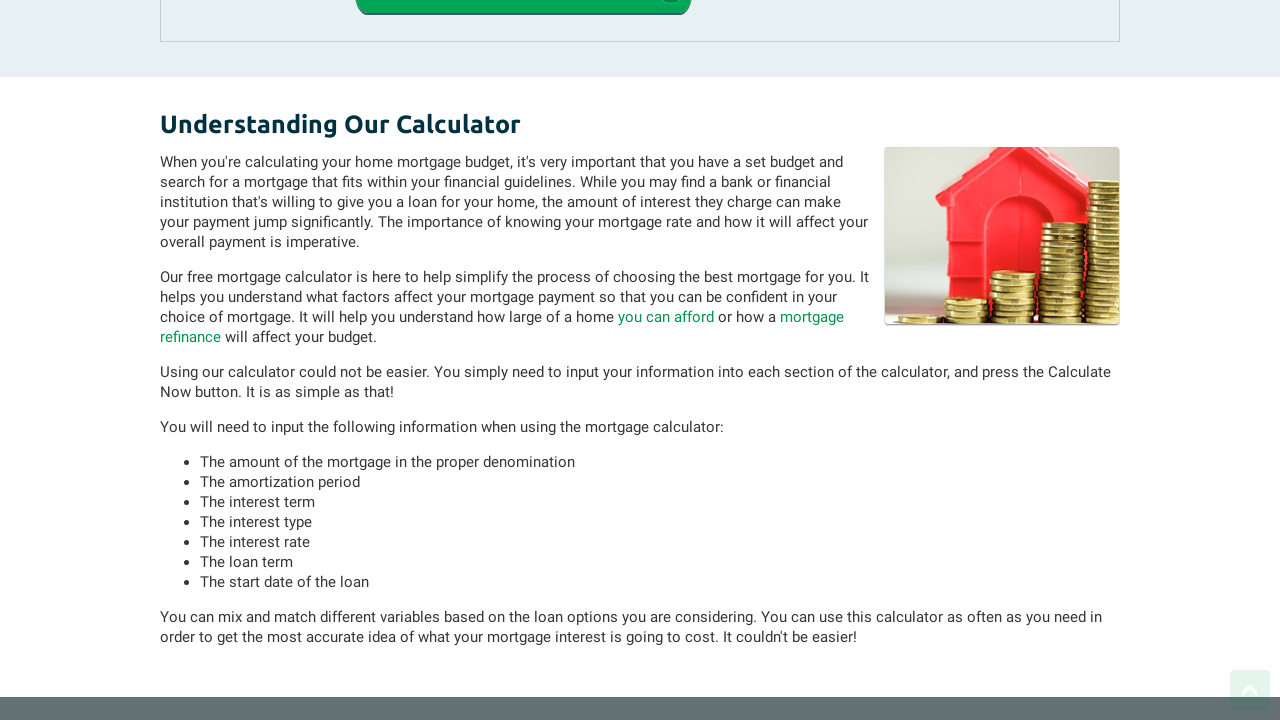

Scrolled up by 700 pixels
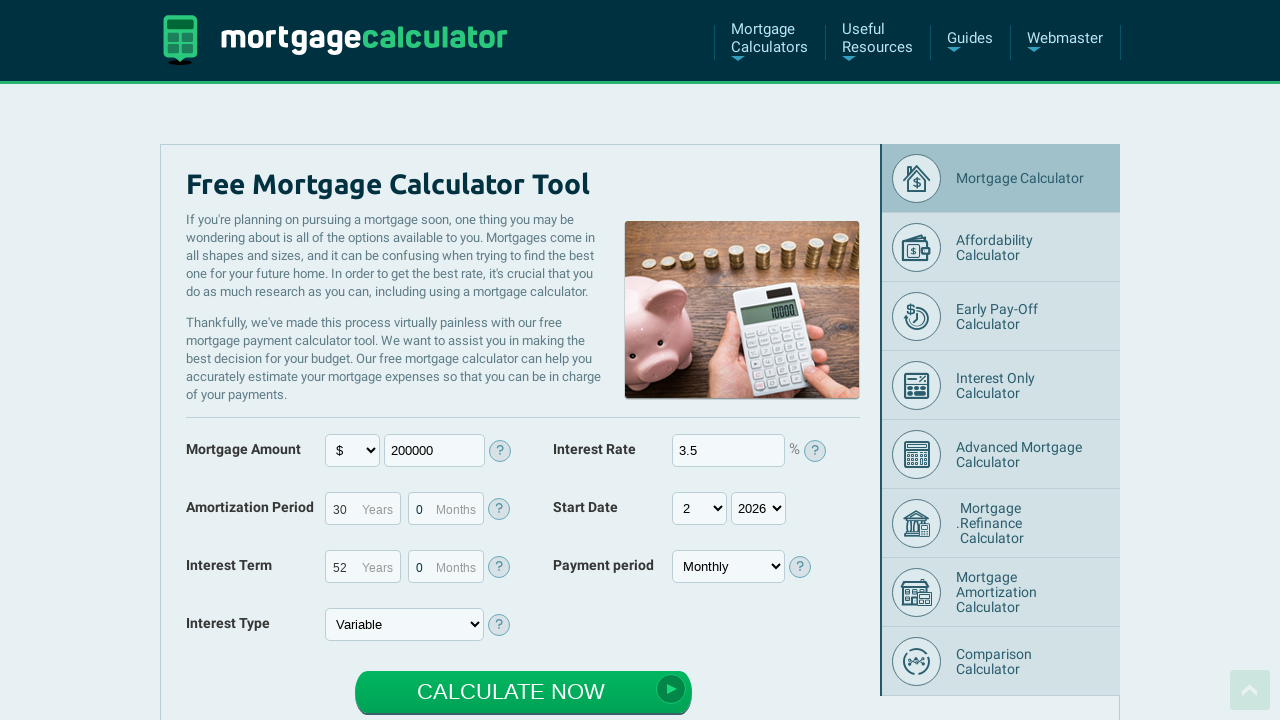

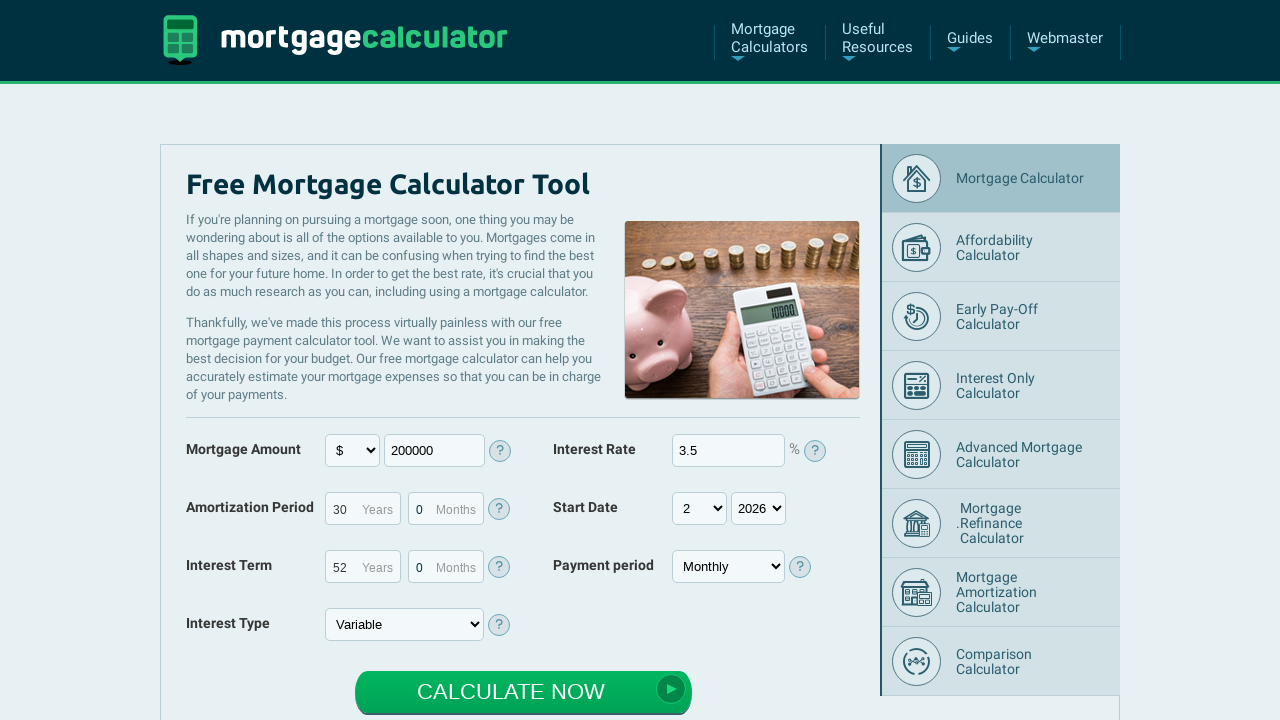